Navigates to an automation practice website, selects a book from the listings, and clicks on the review tab to view book reviews.

Starting URL: http://practice.automationtesting.in

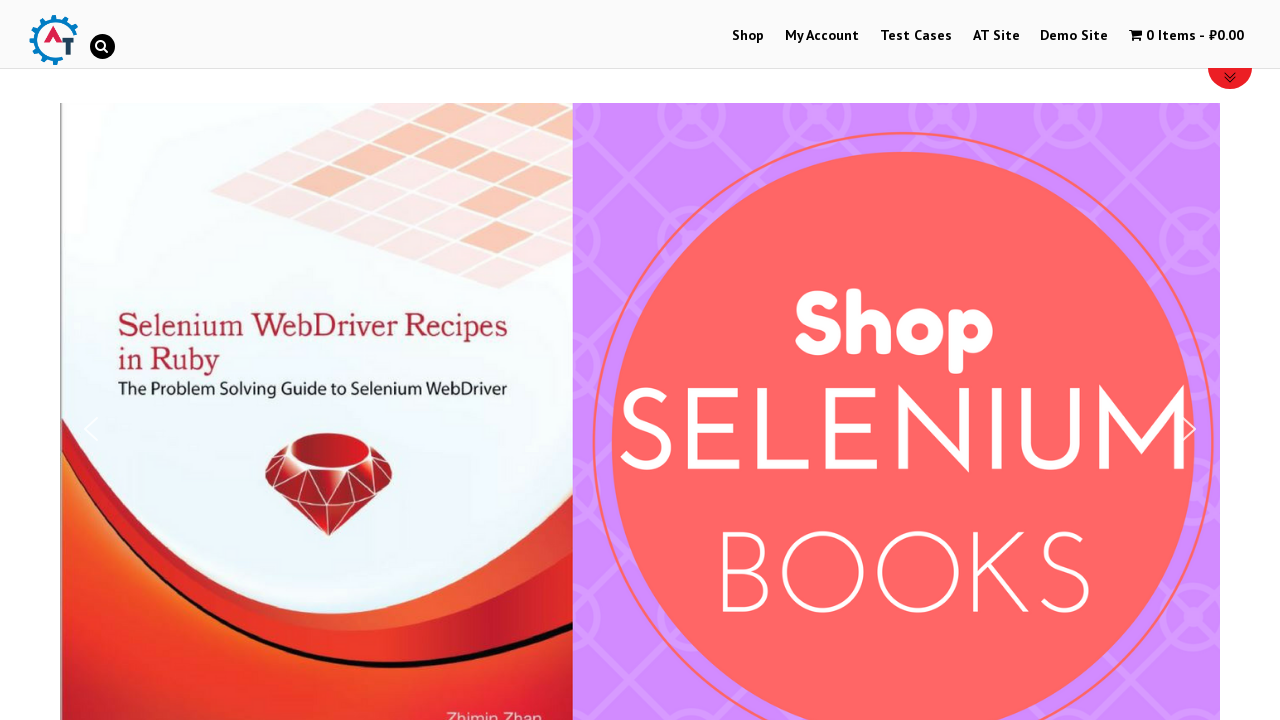

Waited for automation practice website to load
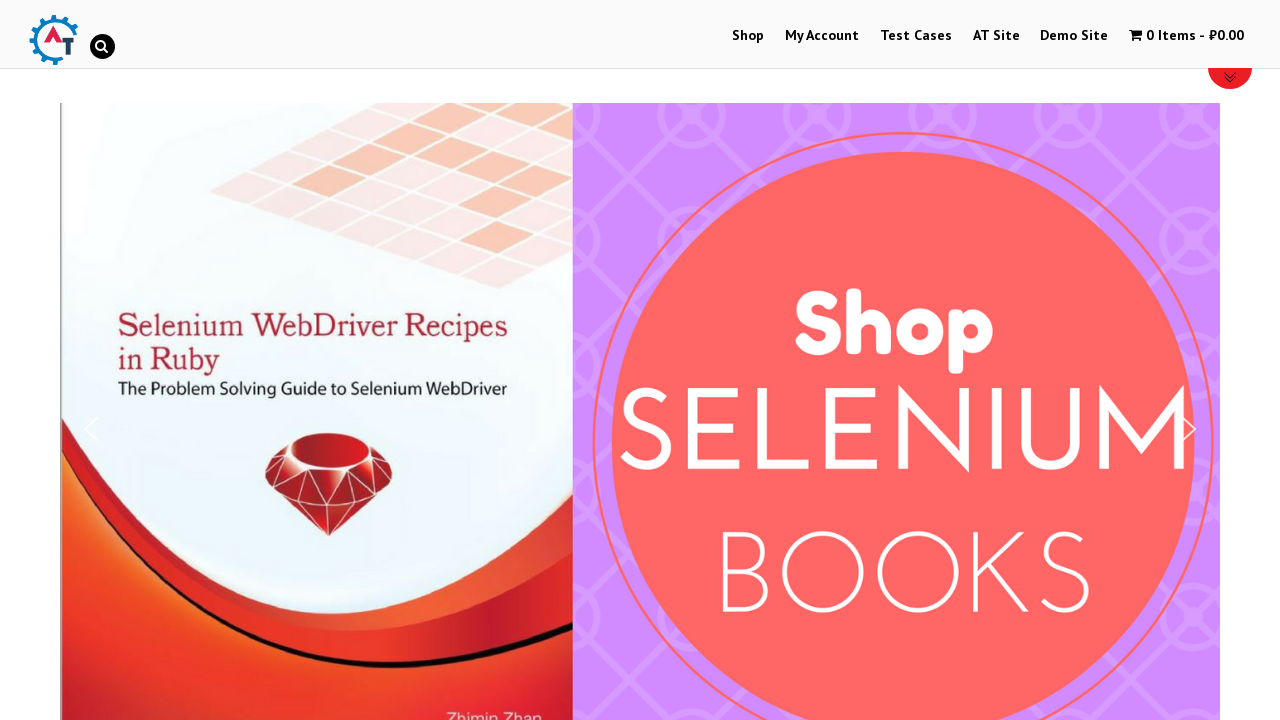

Clicked on book image to select it from listings at (1039, 361) on xpath=//*[@id='text-22-sub_row_1-0-2-2-0']/div/ul/li/a[1]/img
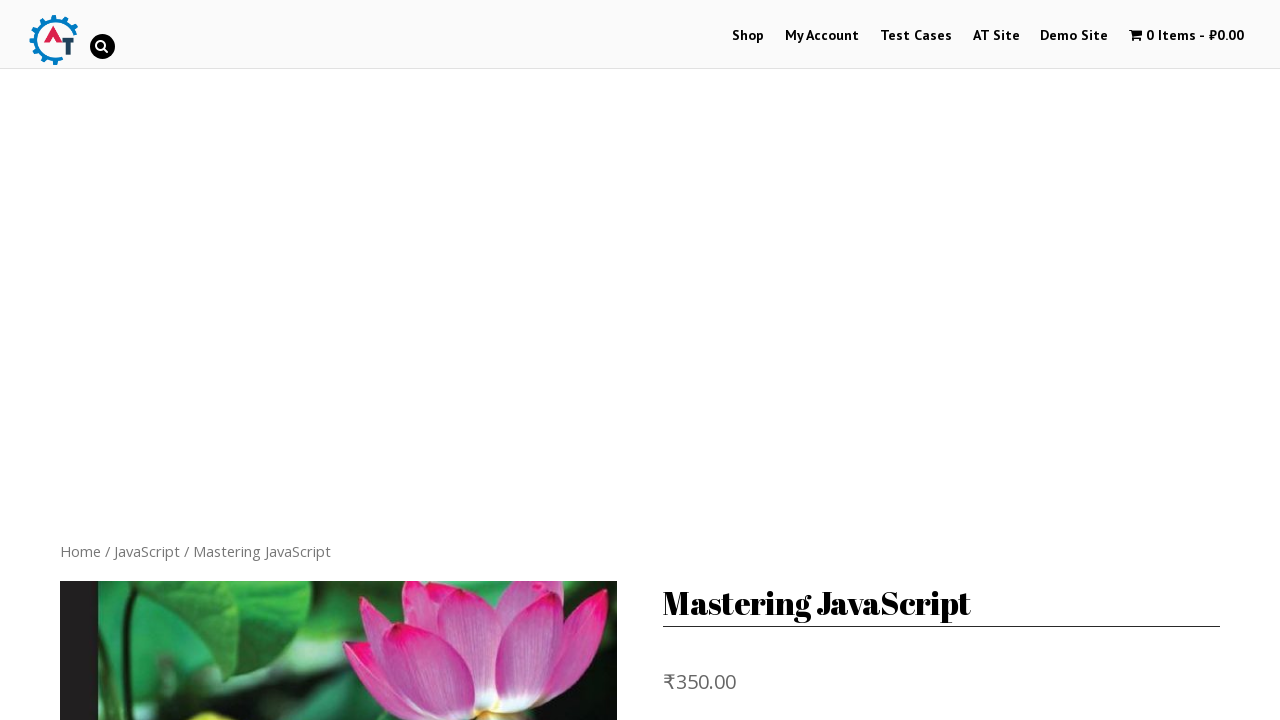

Waited for book details page to load
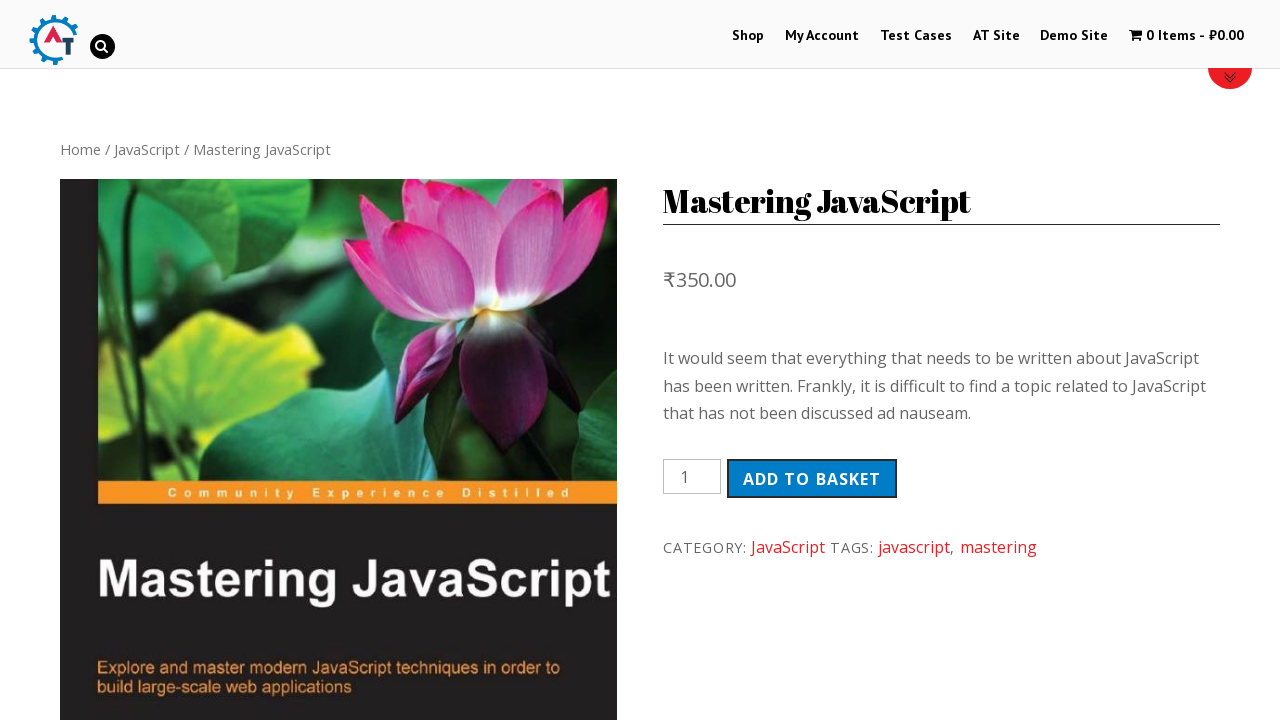

Clicked on the Reviews tab at (309, 360) on xpath=//*[@id='product-165']/div[3]/ul/li[2]/a
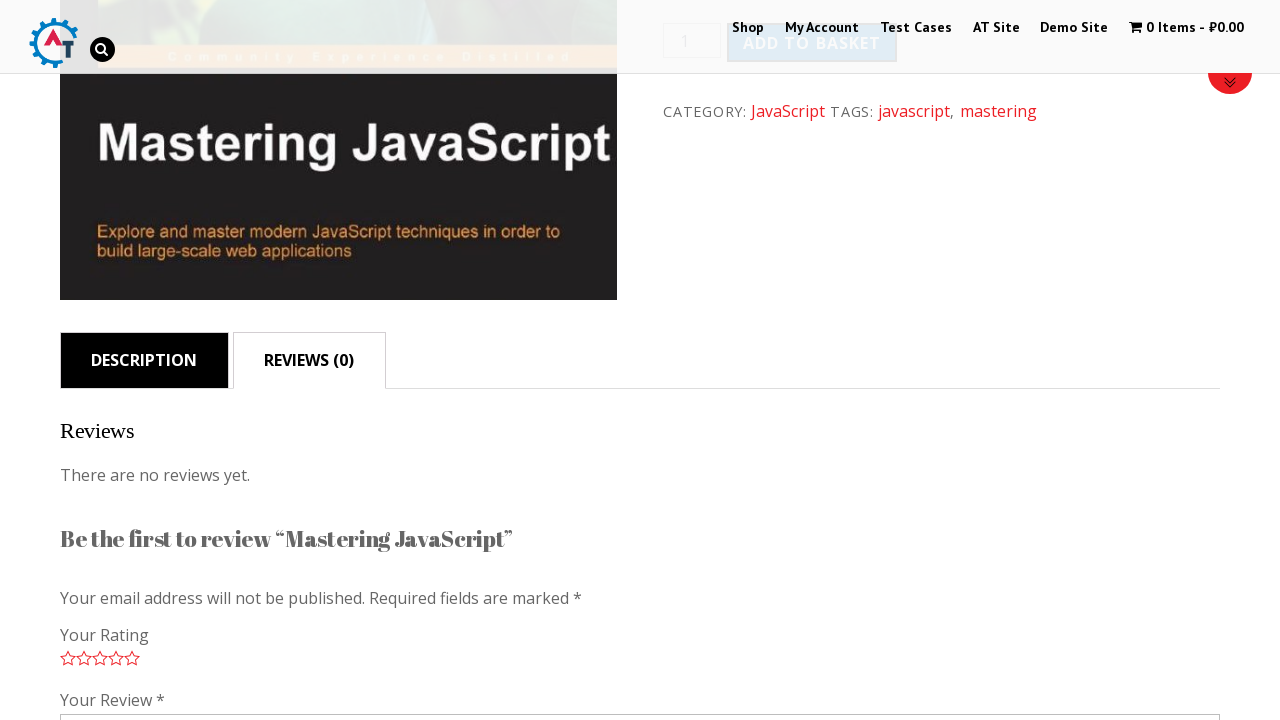

Waited for reviews section to load and display
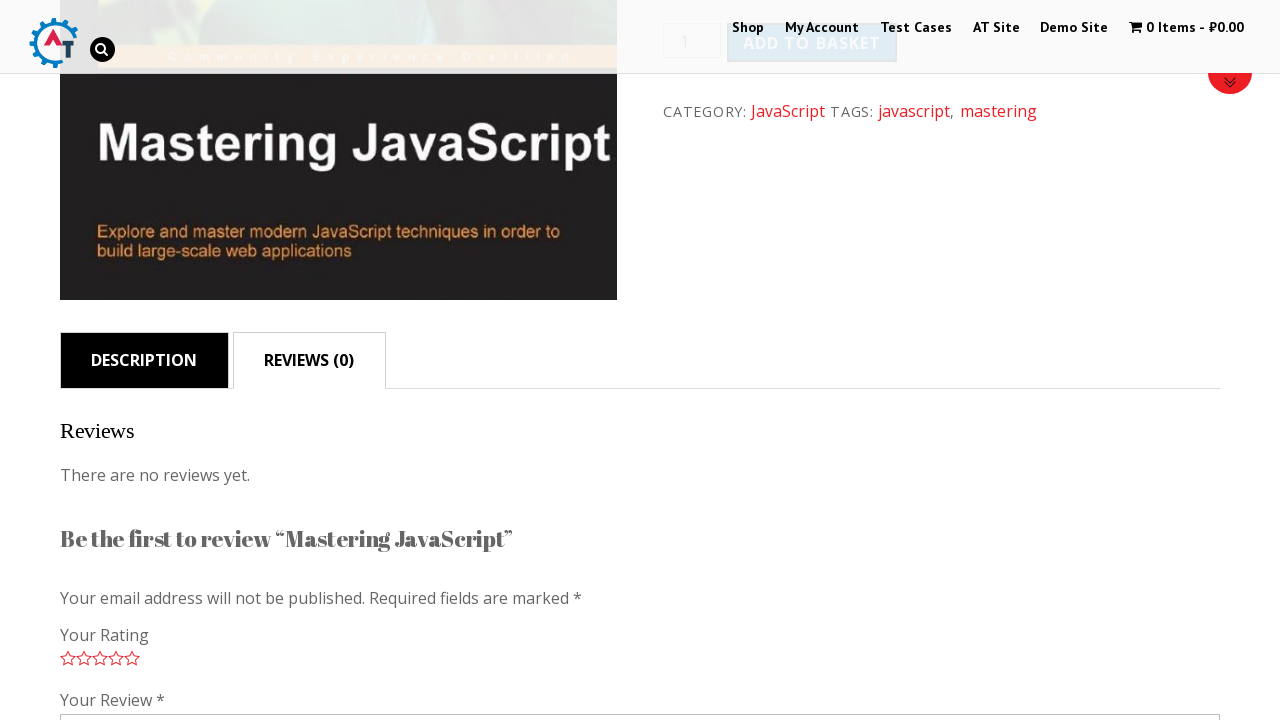

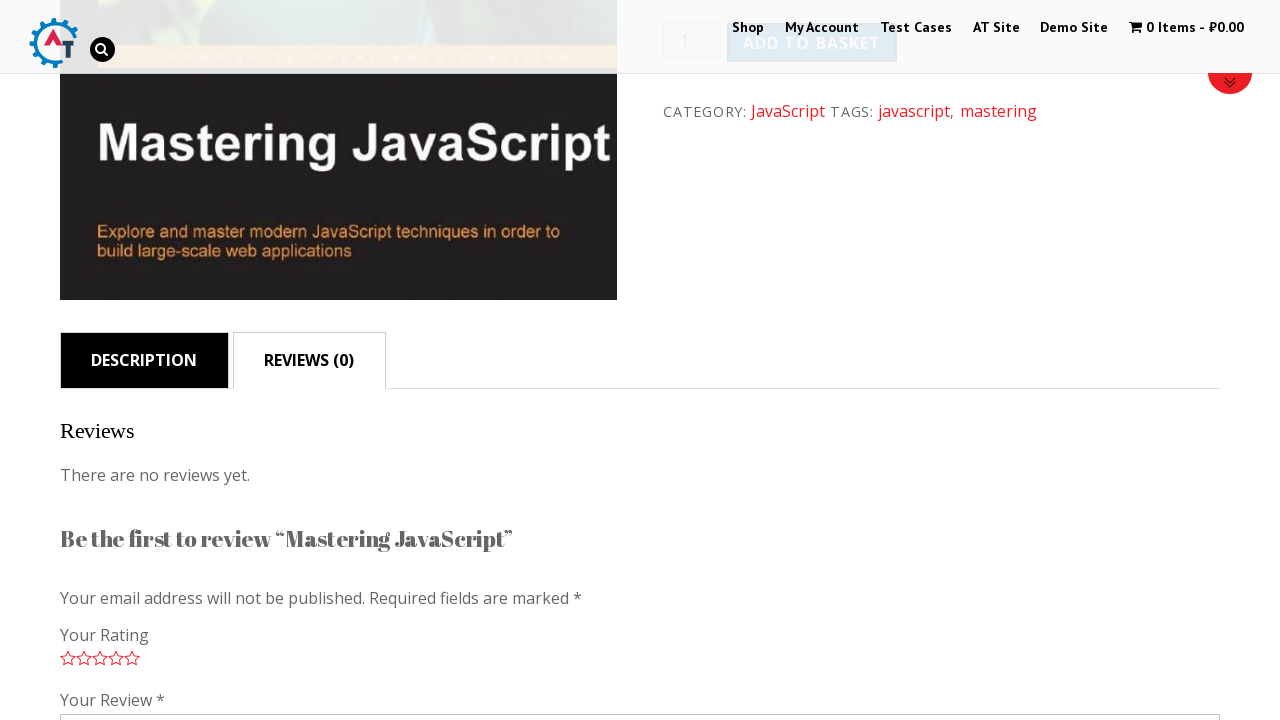